Tests form interaction by extracting a value from an image's custom attribute, performing a mathematical calculation, filling in the answer, checking checkboxes, and submitting the form.

Starting URL: http://suninjuly.github.io/get_attribute.html

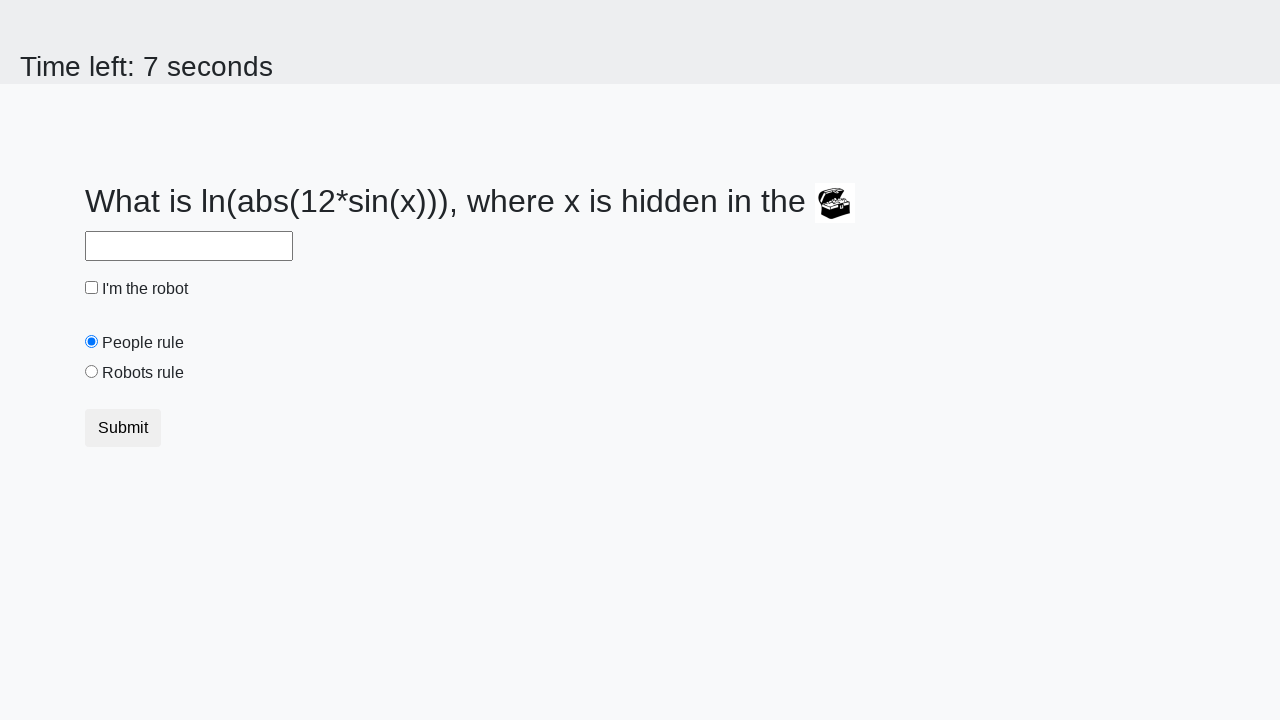

Located img element on page
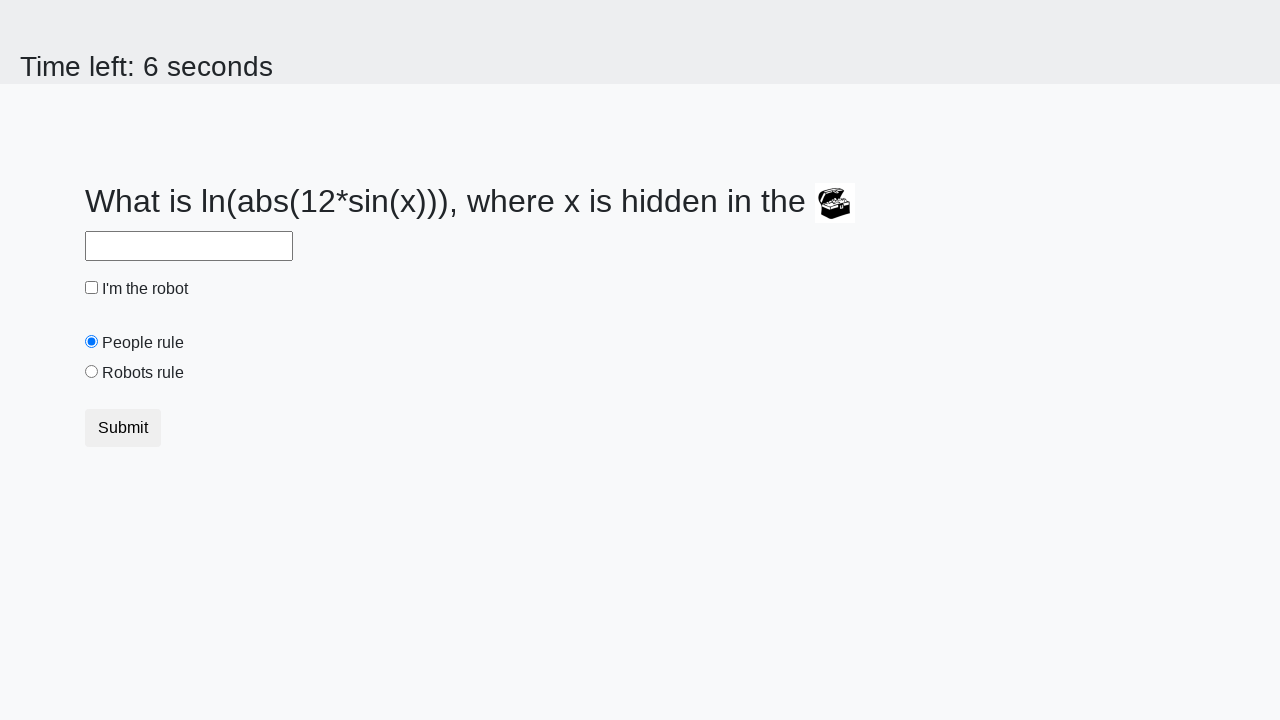

Extracted valuex attribute from image: 789
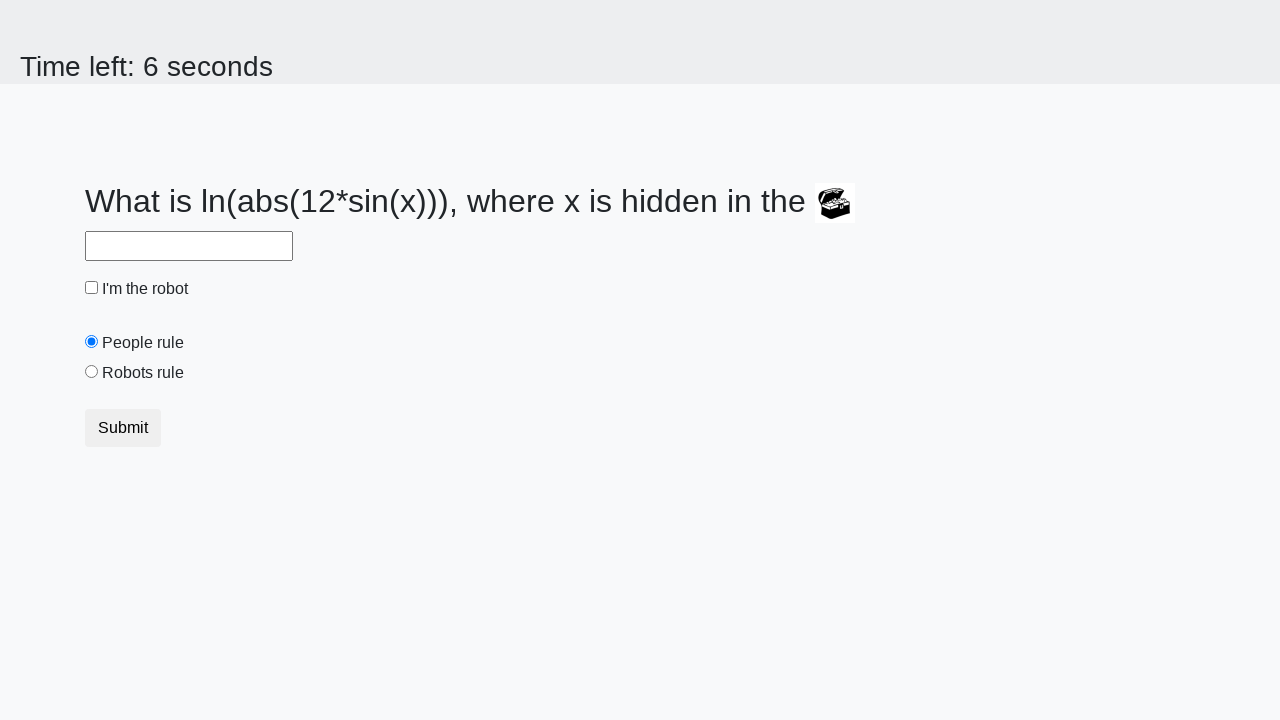

Calculated answer using formula: 1.6733512790708311
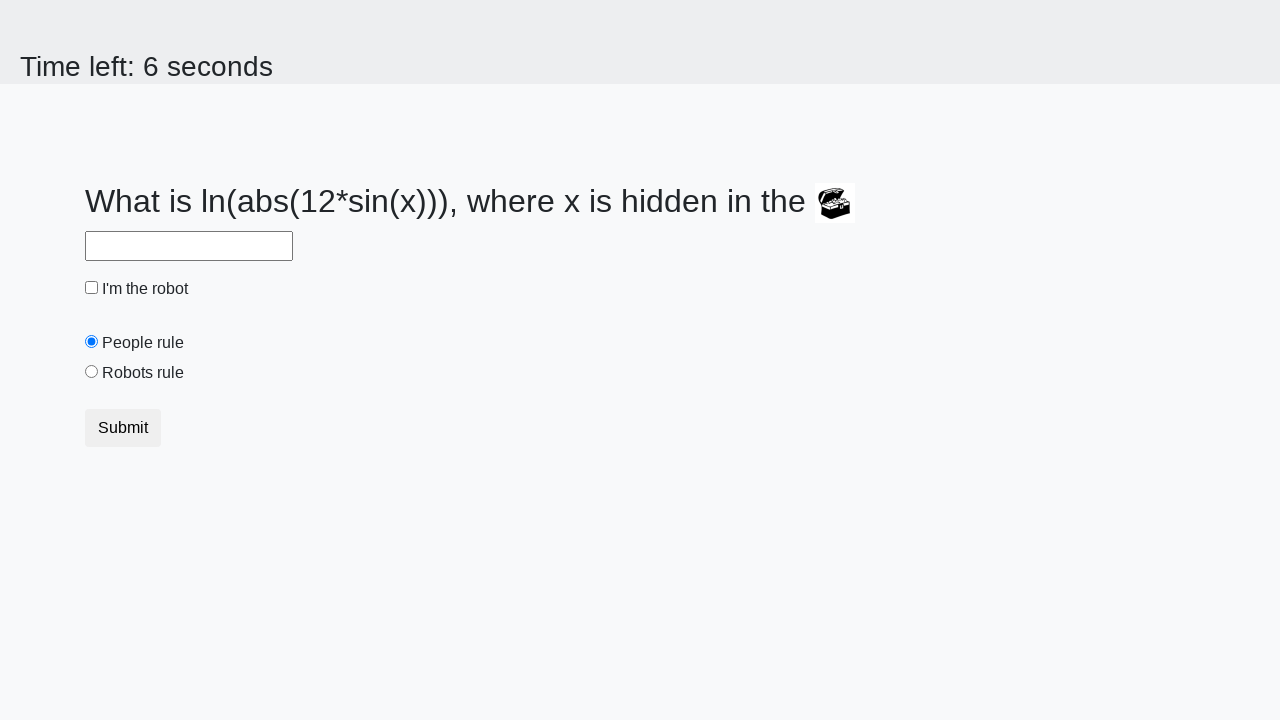

Filled answer field with calculated value: 1.6733512790708311 on #answer
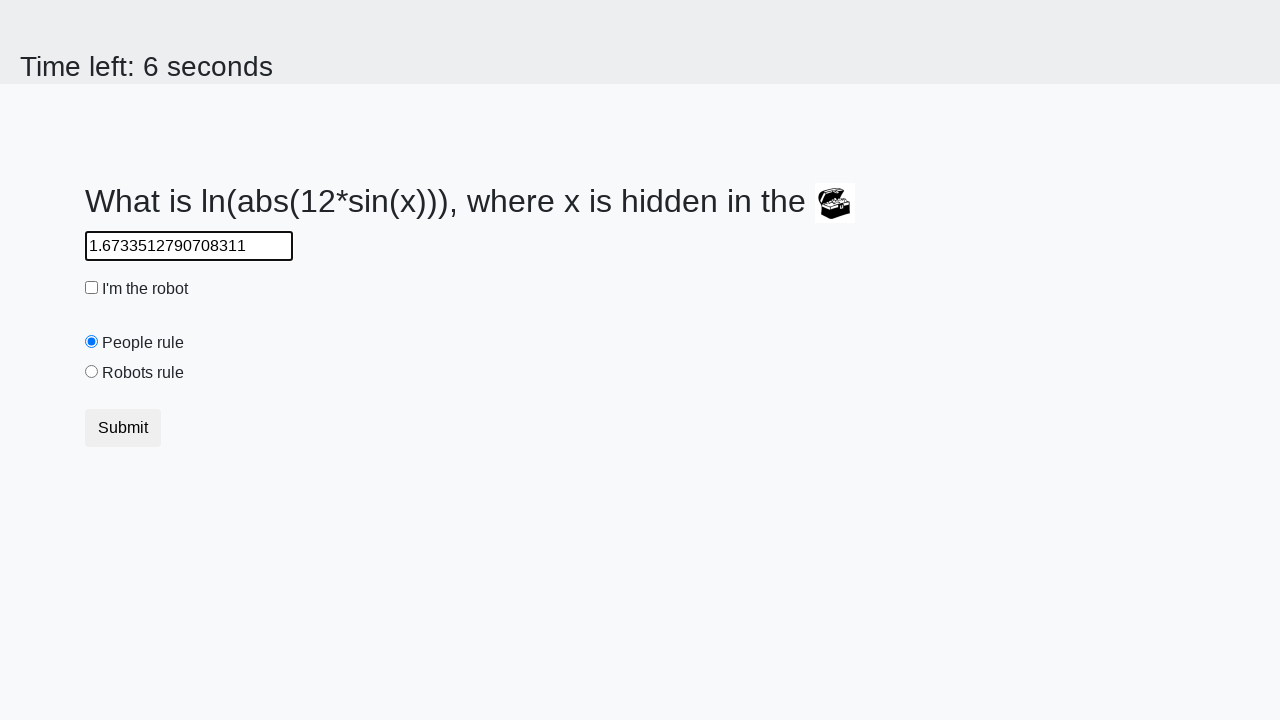

Checked the robot checkbox at (92, 288) on #robotCheckbox
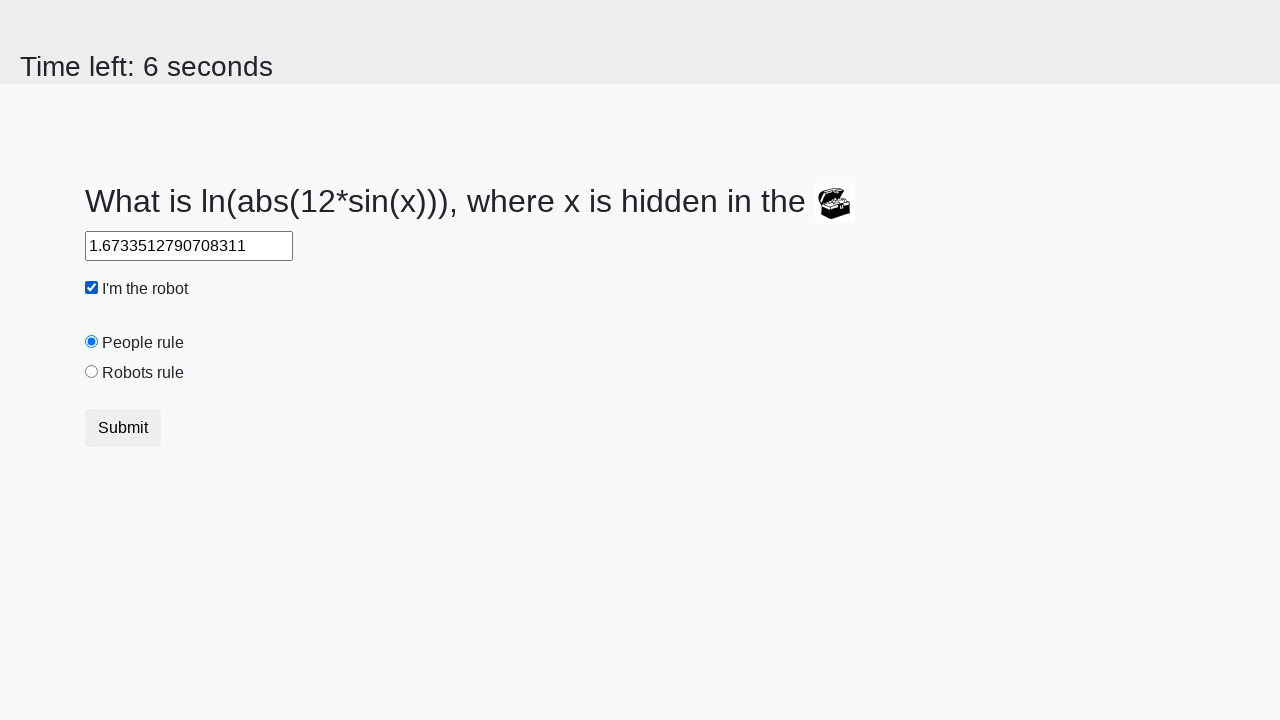

Checked the robots rule checkbox at (92, 372) on #robotsRule
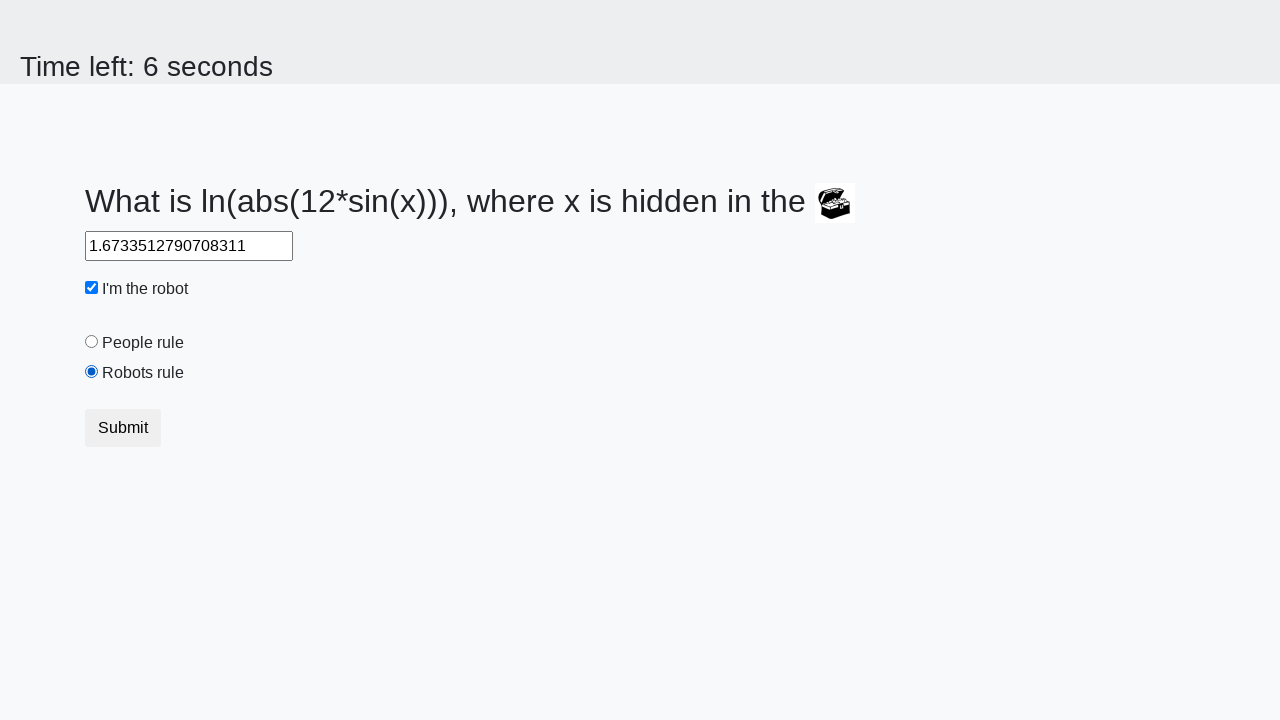

Clicked submit button to complete form at (123, 428) on .btn
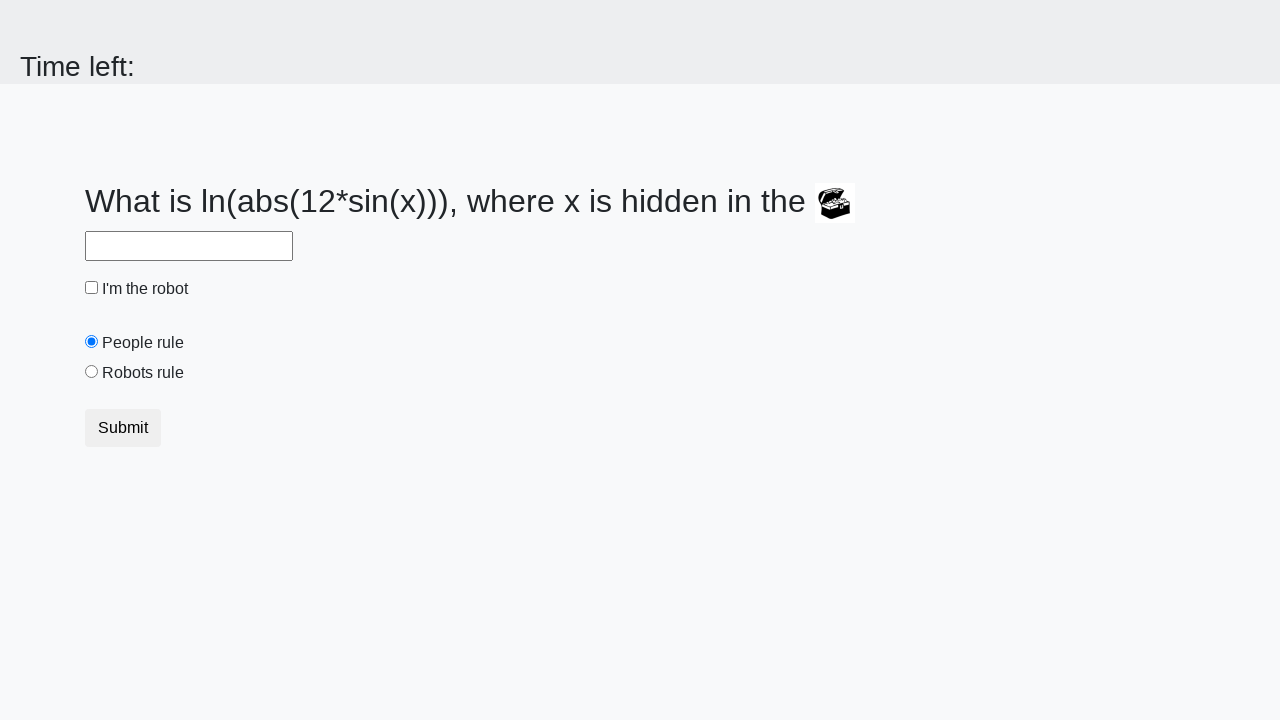

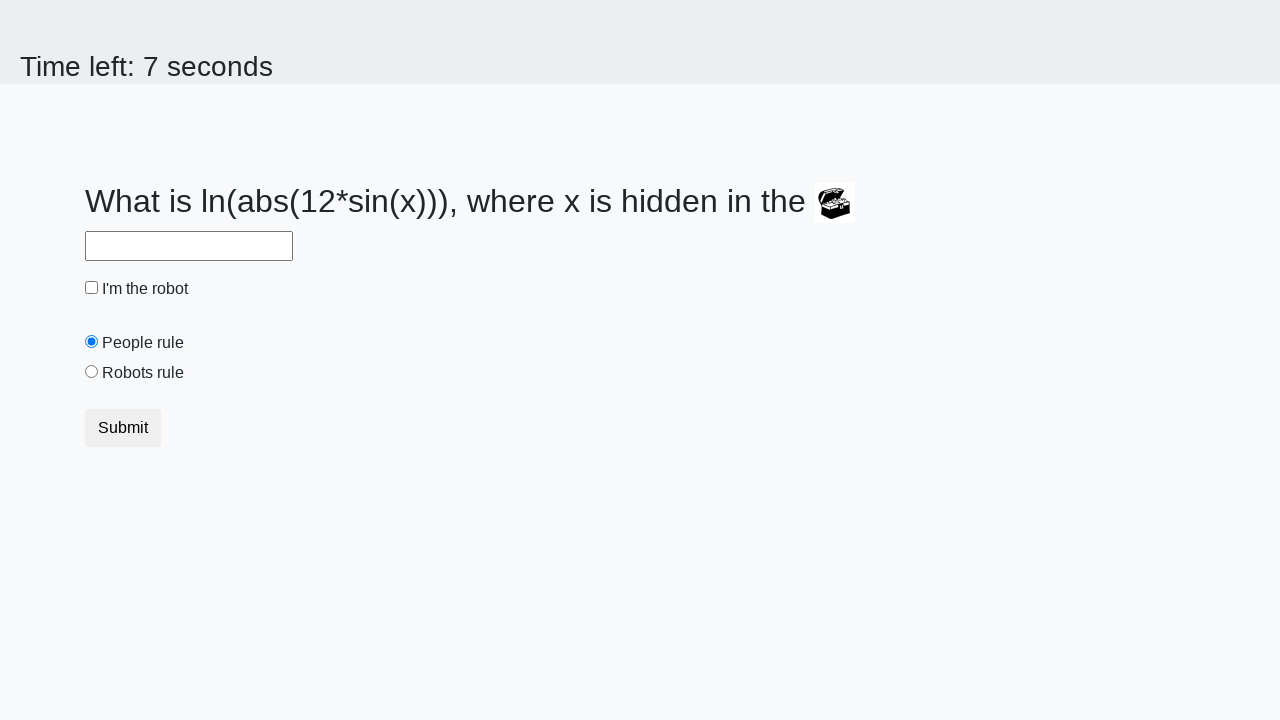